Tests the datepicker functionality by clicking on the date field to open the datepicker, and then submitting a date value using the Enter key.

Starting URL: https://formy-project.herokuapp.com/datepicker

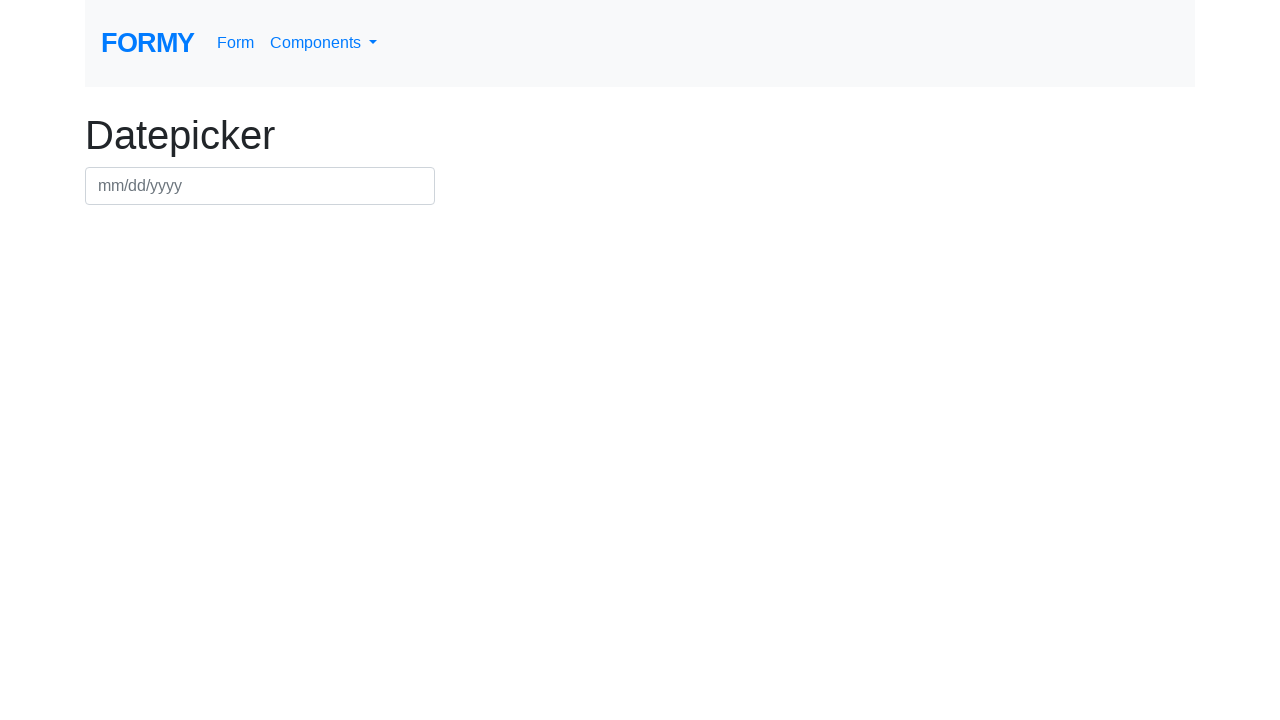

Clicked on datepicker field to open calendar at (260, 186) on #datepicker
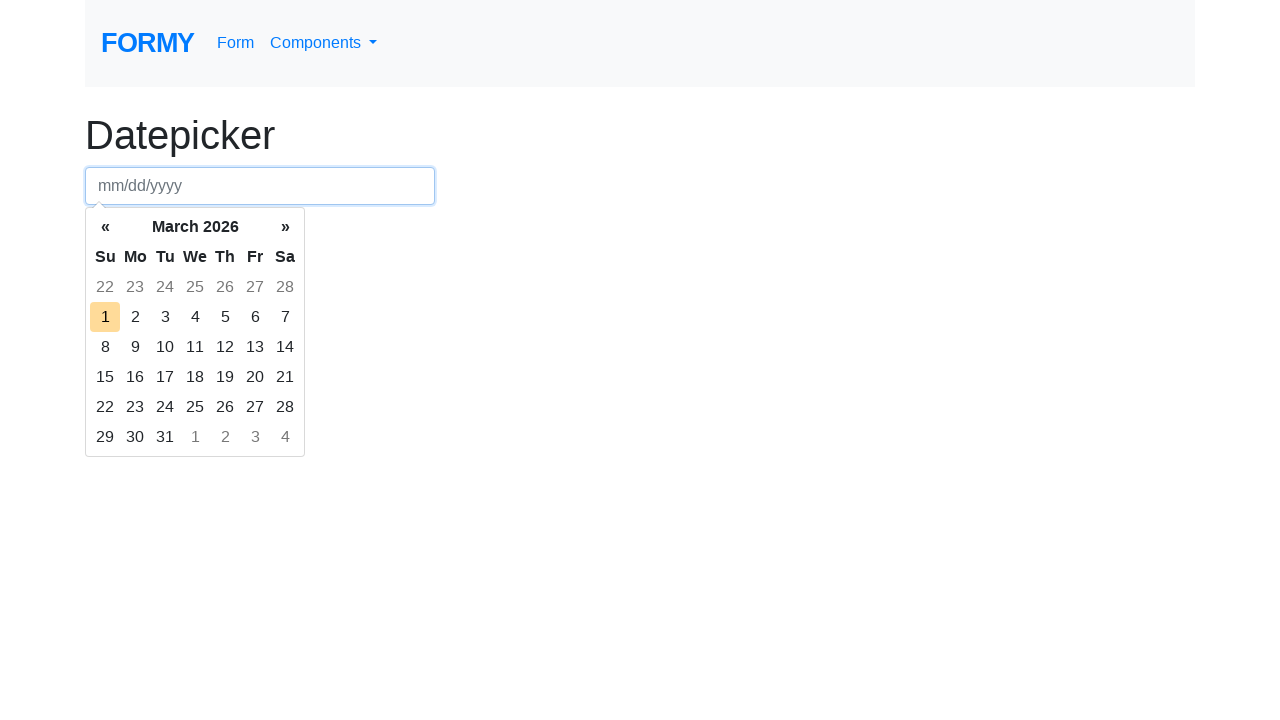

Waited for datepicker to appear
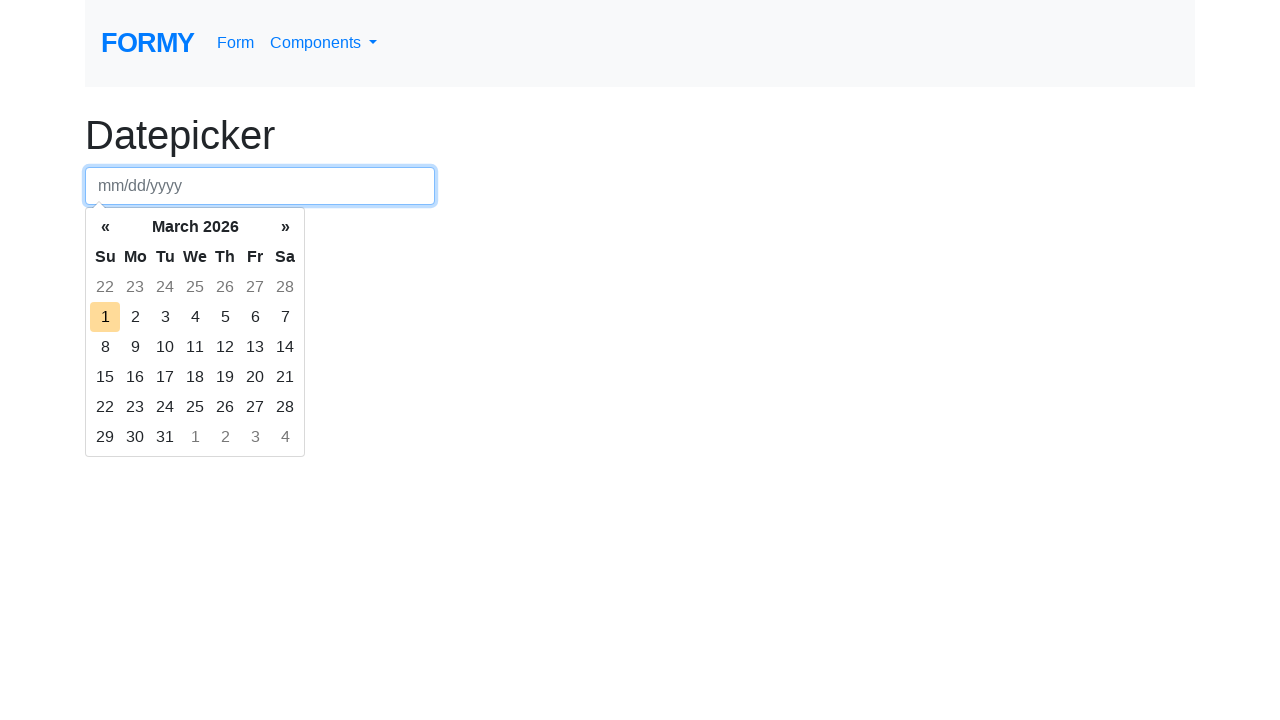

Filled datepicker field with date '02/11/2023' on #datepicker
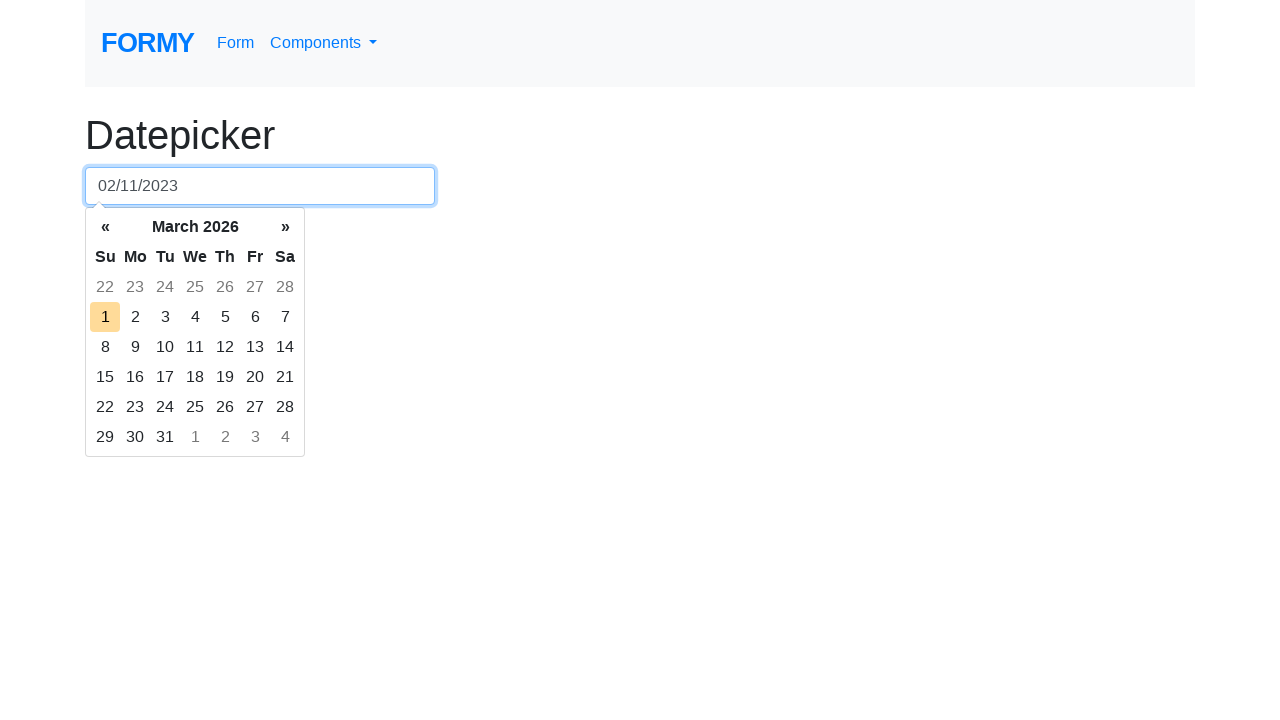

Pressed Enter to confirm date selection on #datepicker
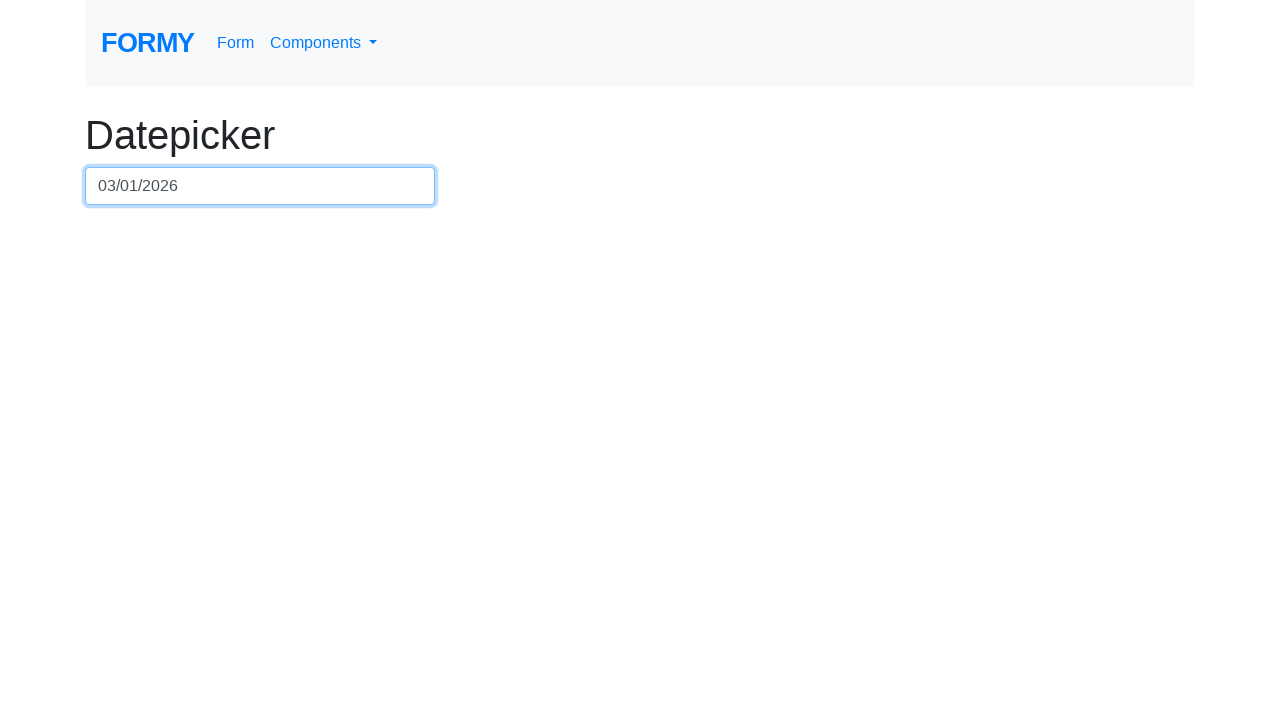

Waited to verify date selection action completed
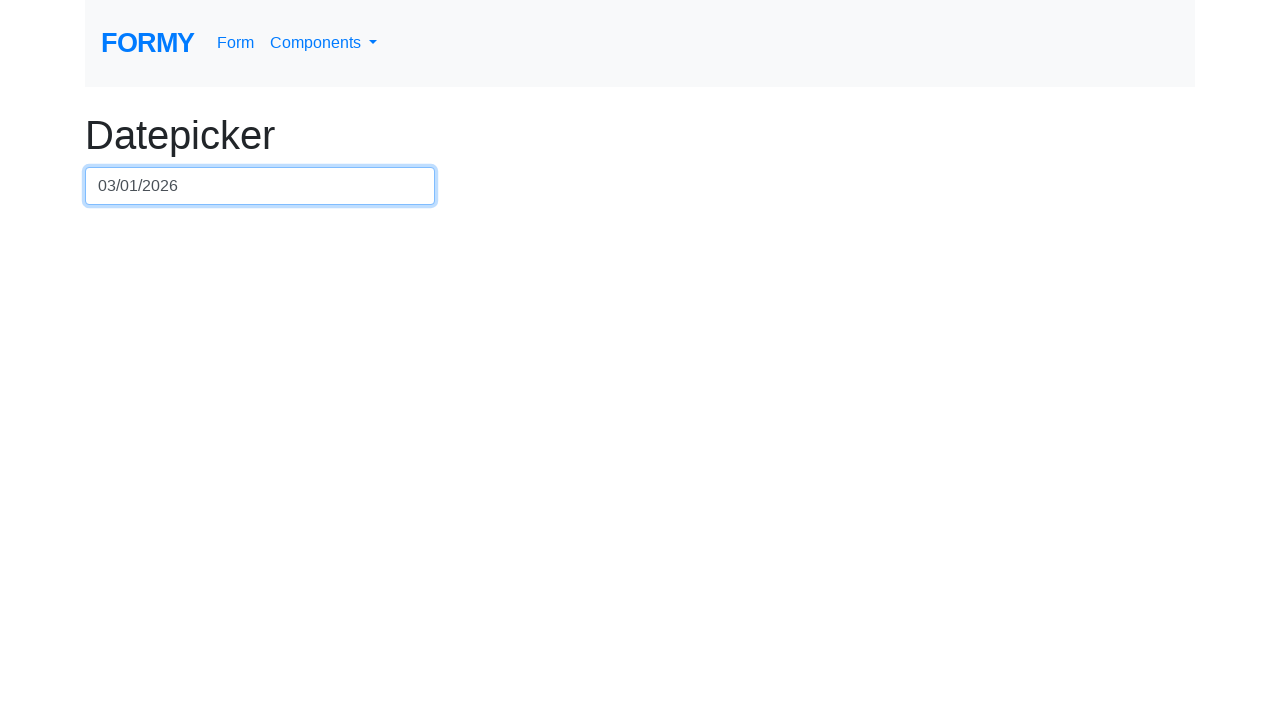

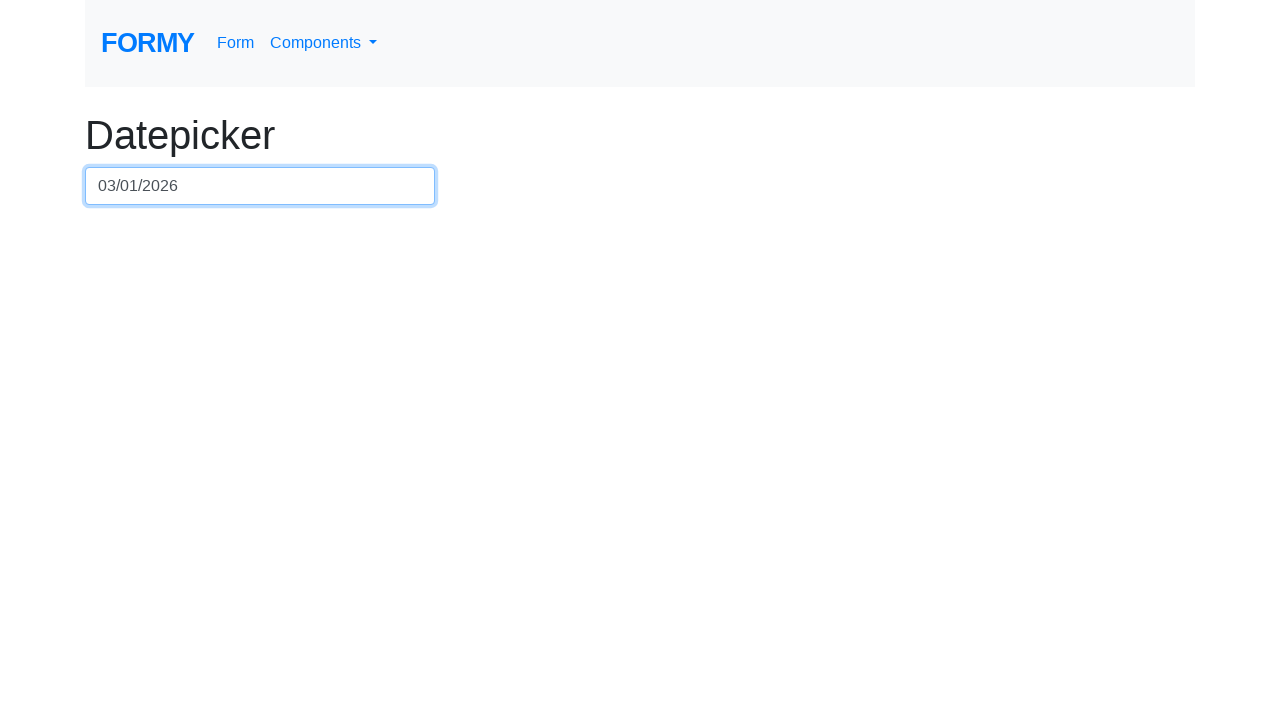